Tests a student registration form by filling out all fields including personal information, date of birth, subjects, hobbies, file upload, and address, then verifies the submitted data in a confirmation modal.

Starting URL: https://demoqa.com/automation-practice-form

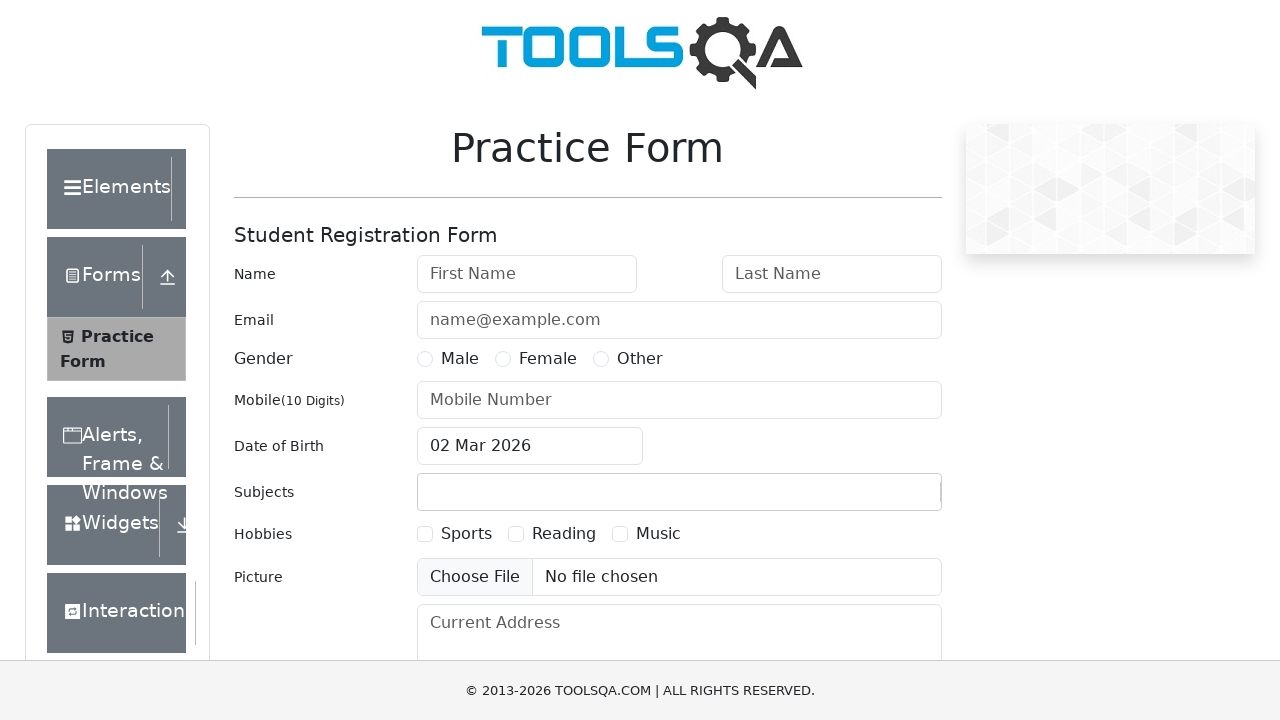

Filled first name field with 'Alex' on #firstName
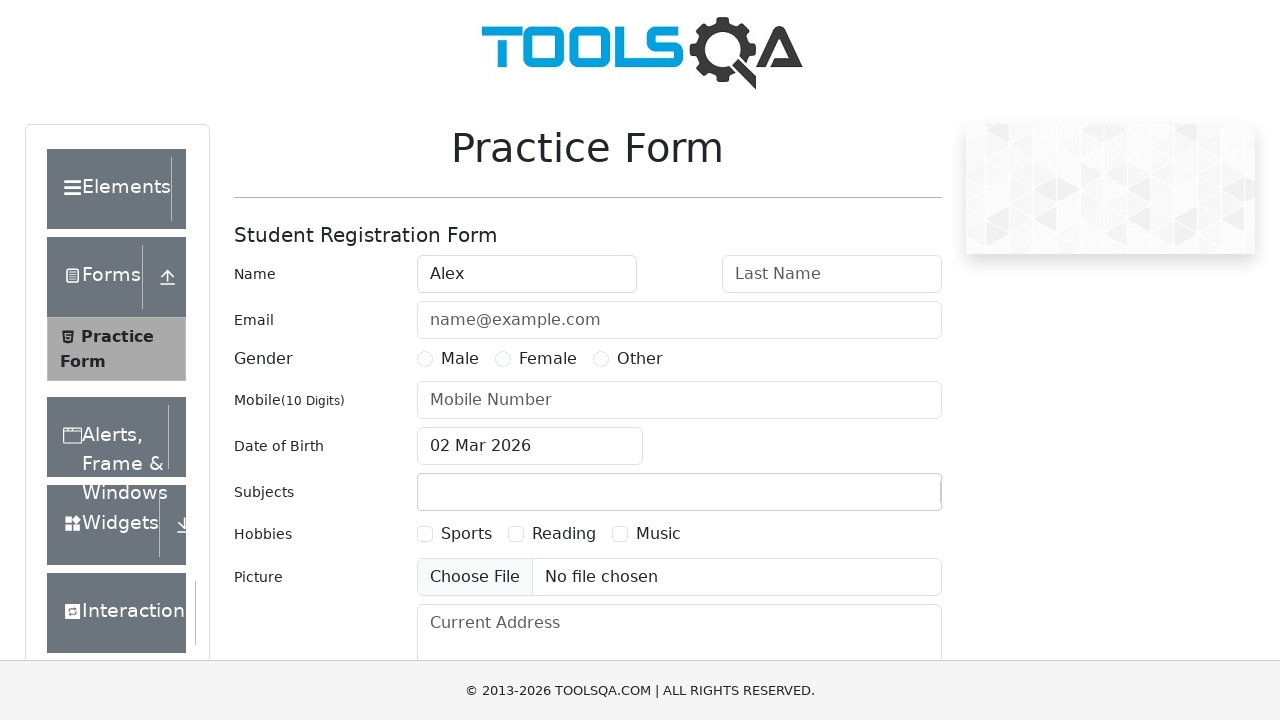

Filled last name field with 'Egorov' on #lastName
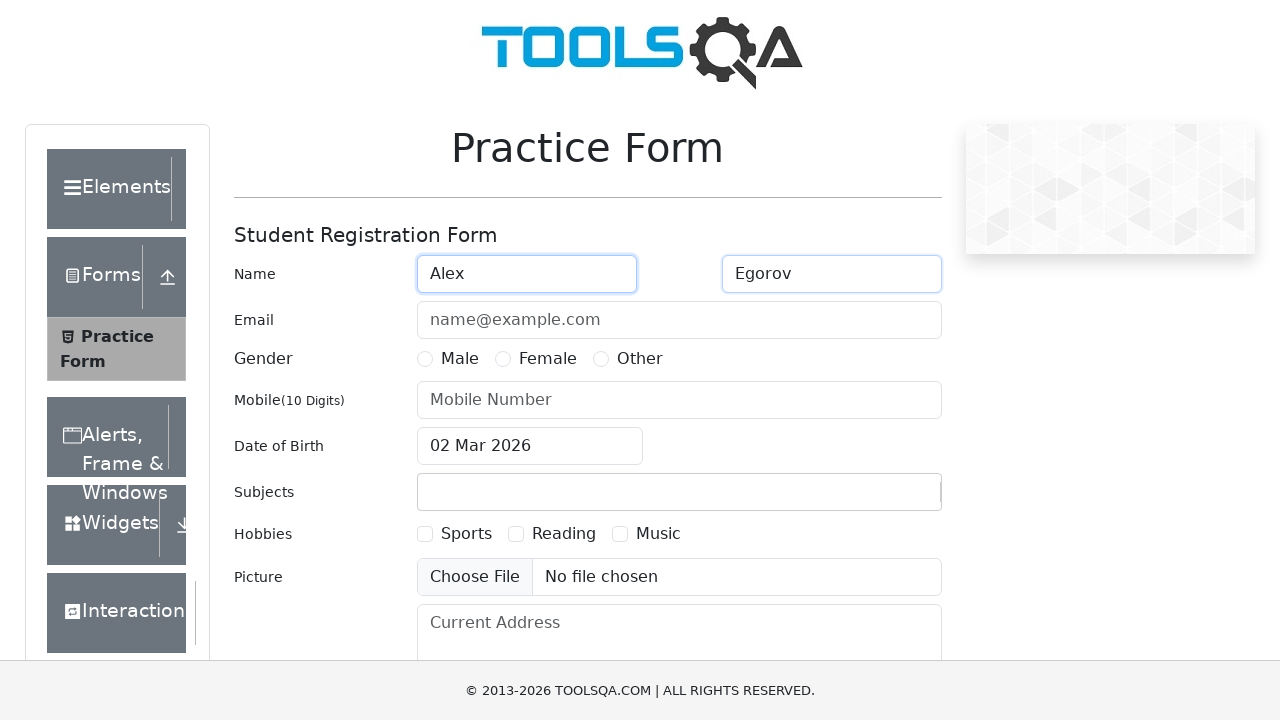

Filled email field with 'alex@egorov.com' on #userEmail
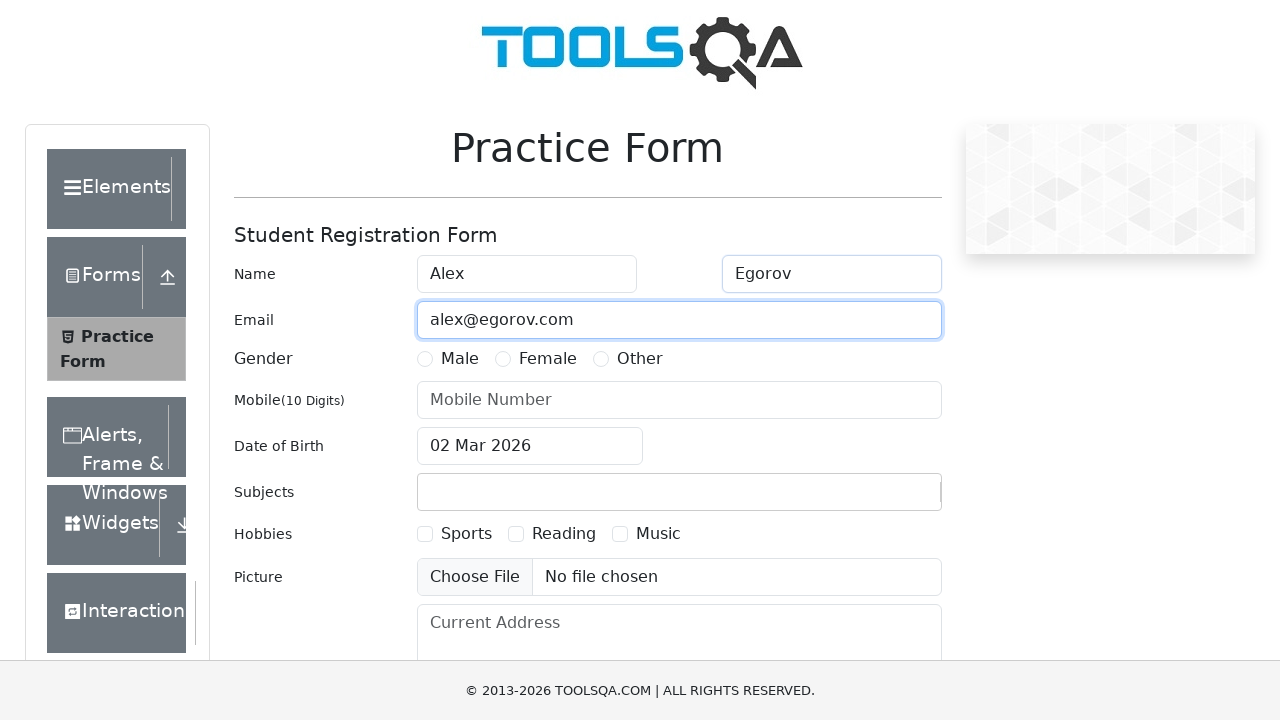

Selected gender 'Other' at (640, 359) on #genterWrapper >> internal:text="Other"i
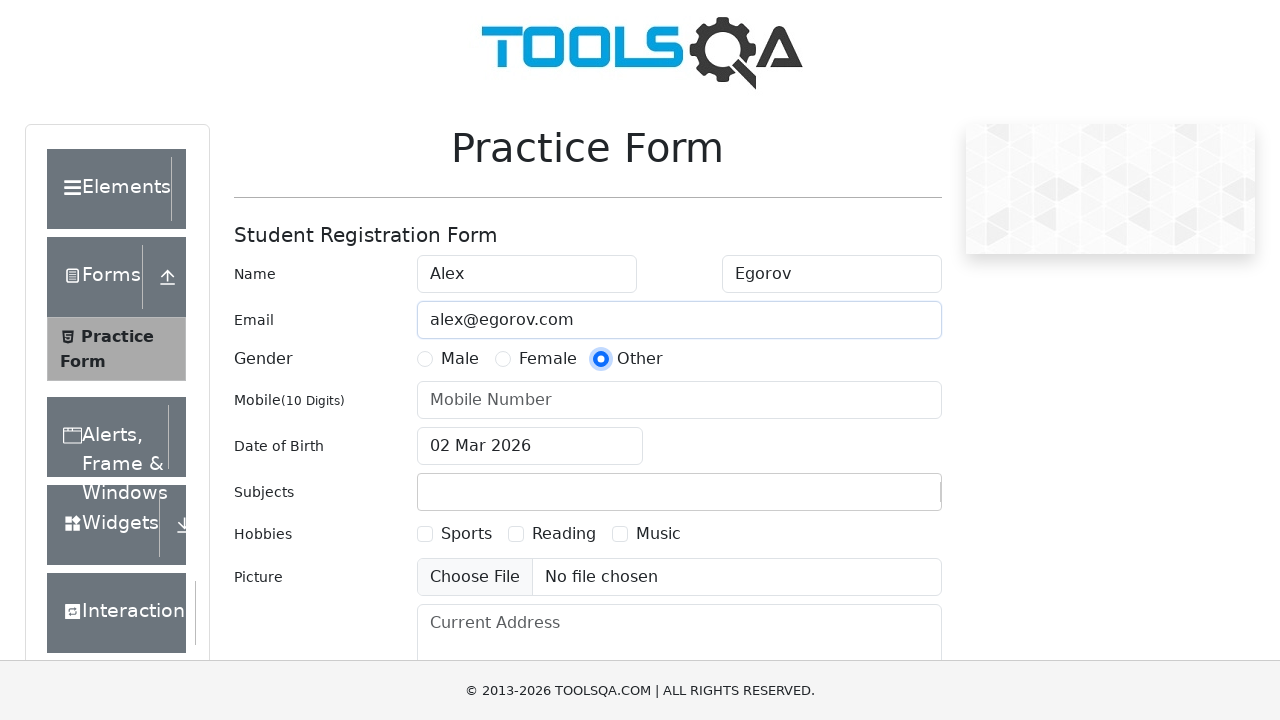

Filled phone number field with '8922775126' on #userNumber
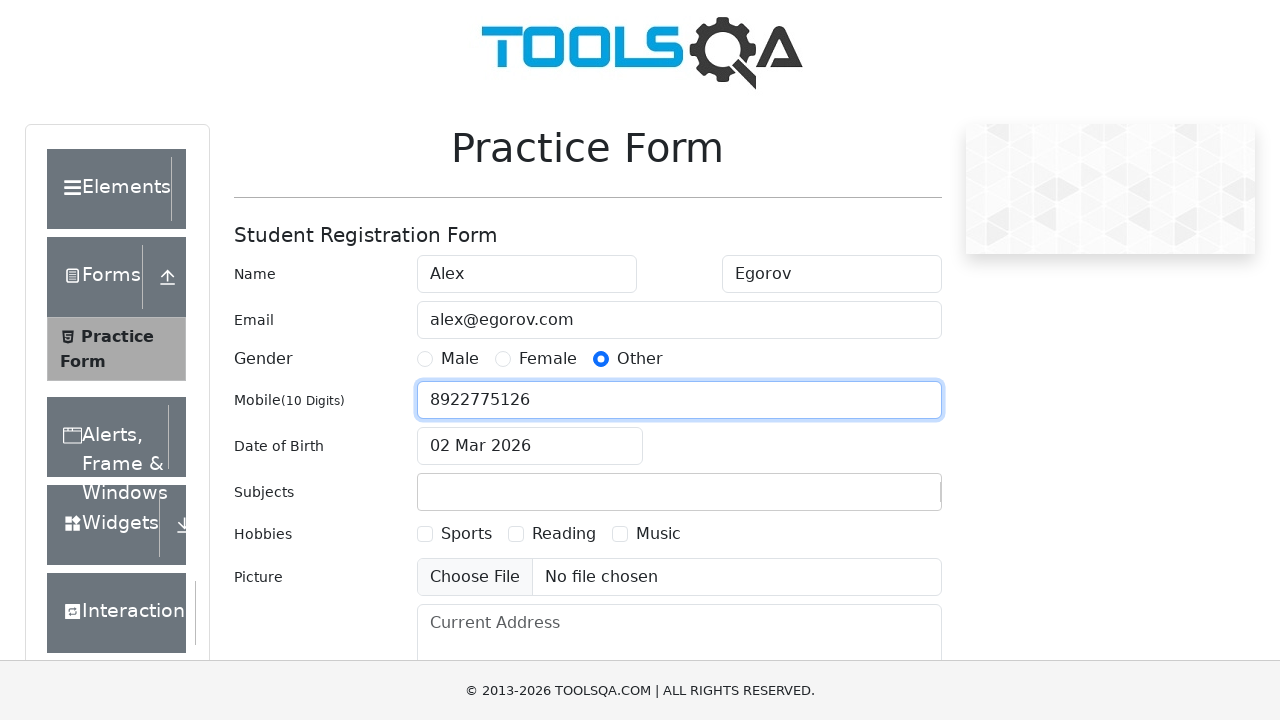

Opened date of birth picker at (530, 446) on #dateOfBirthInput
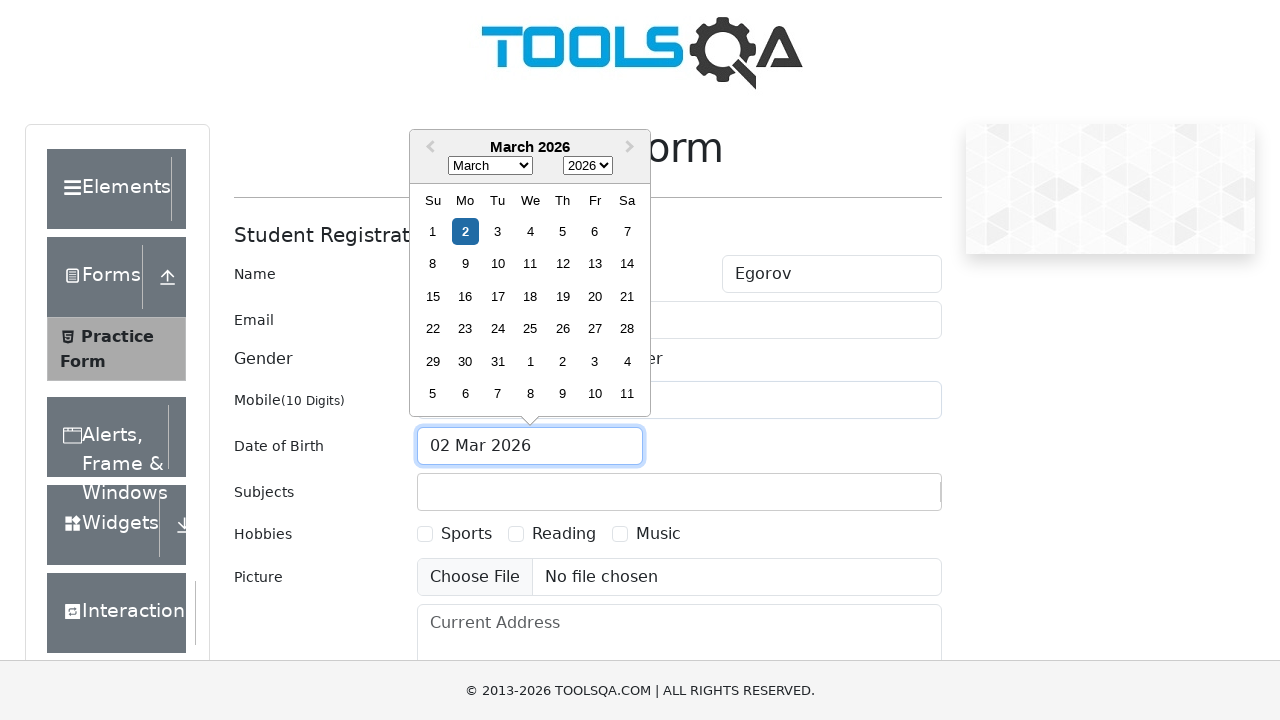

Selected month 'January' in date picker on .react-datepicker__month-select
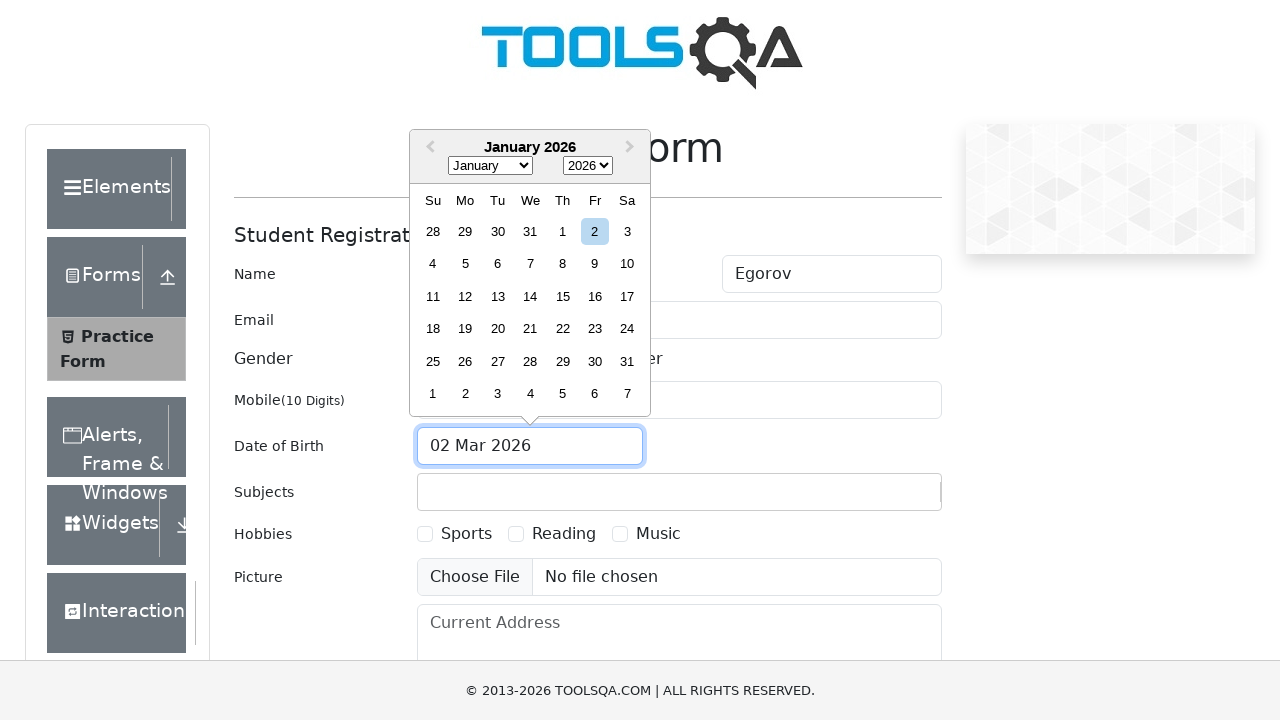

Selected year '1990' in date picker on .react-datepicker__year-select
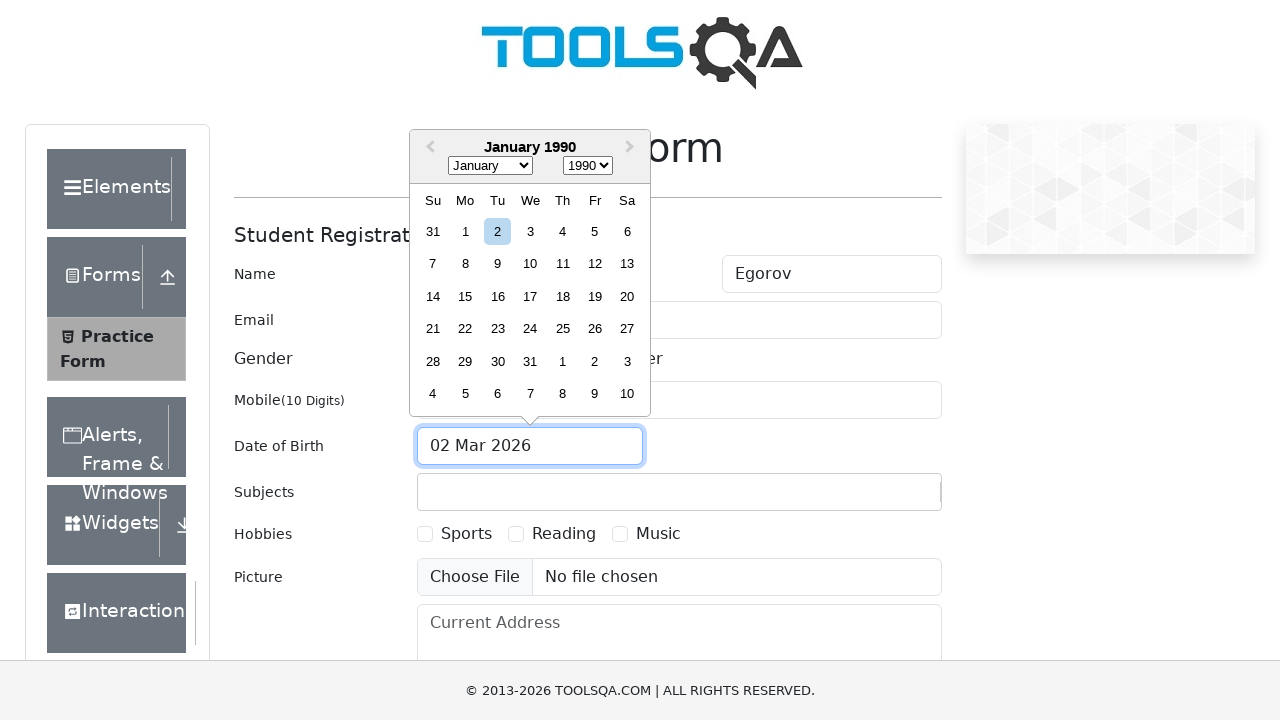

Selected day 20 in date picker at (627, 296) on .react-datepicker__day--020:not(.react-datepicker__day--outside-month)
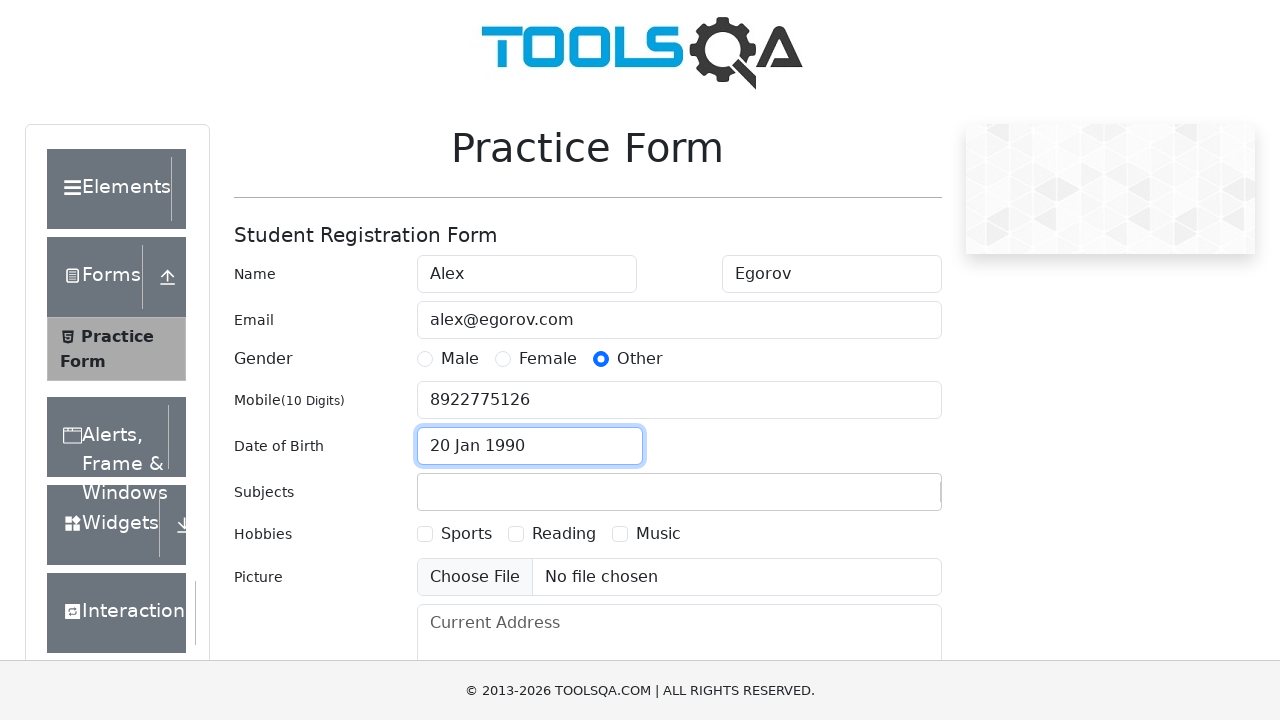

Filled subjects field with 'Math' on #subjectsInput
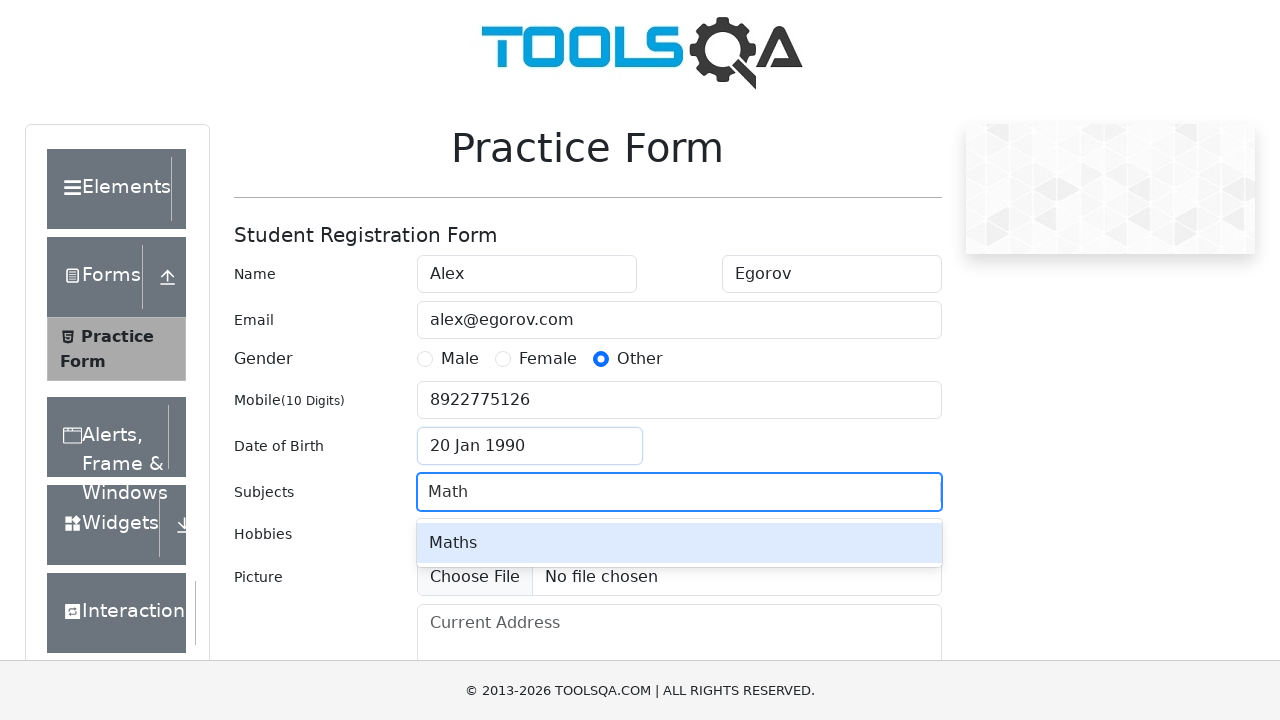

Pressed Enter to confirm subject selection on #subjectsInput
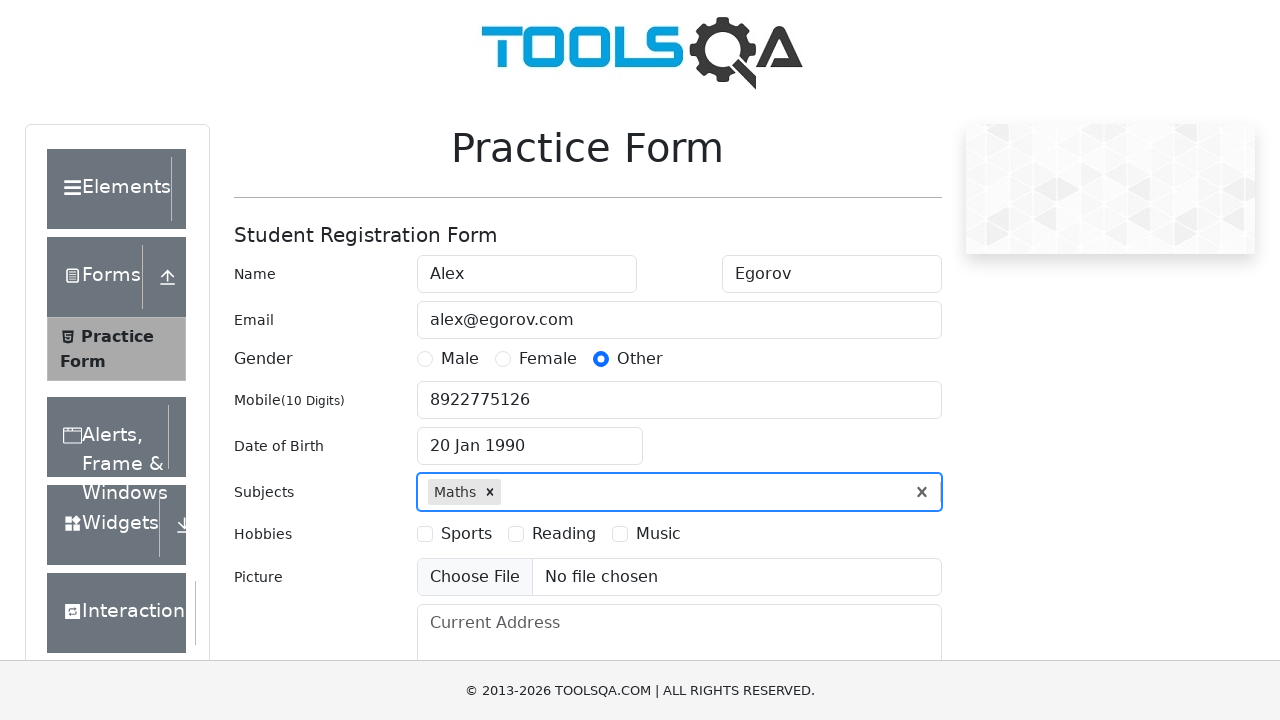

Selected hobby 'Sports' at (466, 534) on #hobbiesWrapper >> internal:text="Sports"i
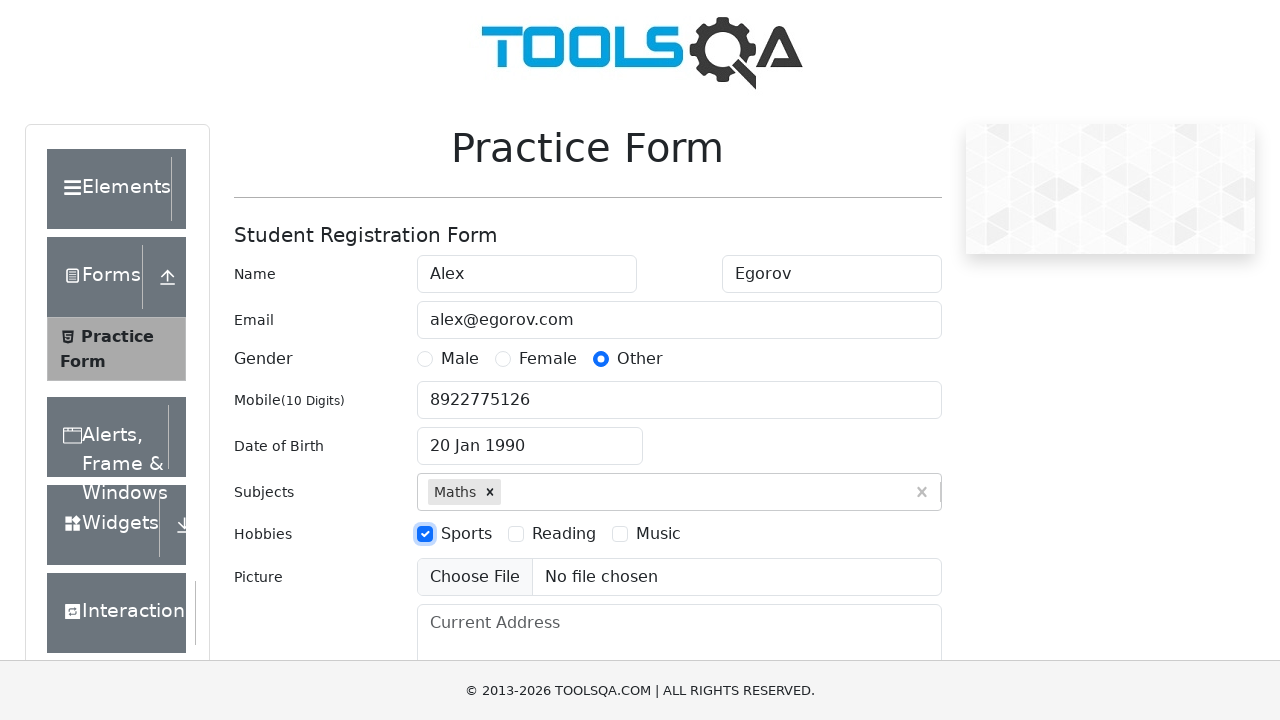

Filled current address with 'Some street 1' on #currentAddress
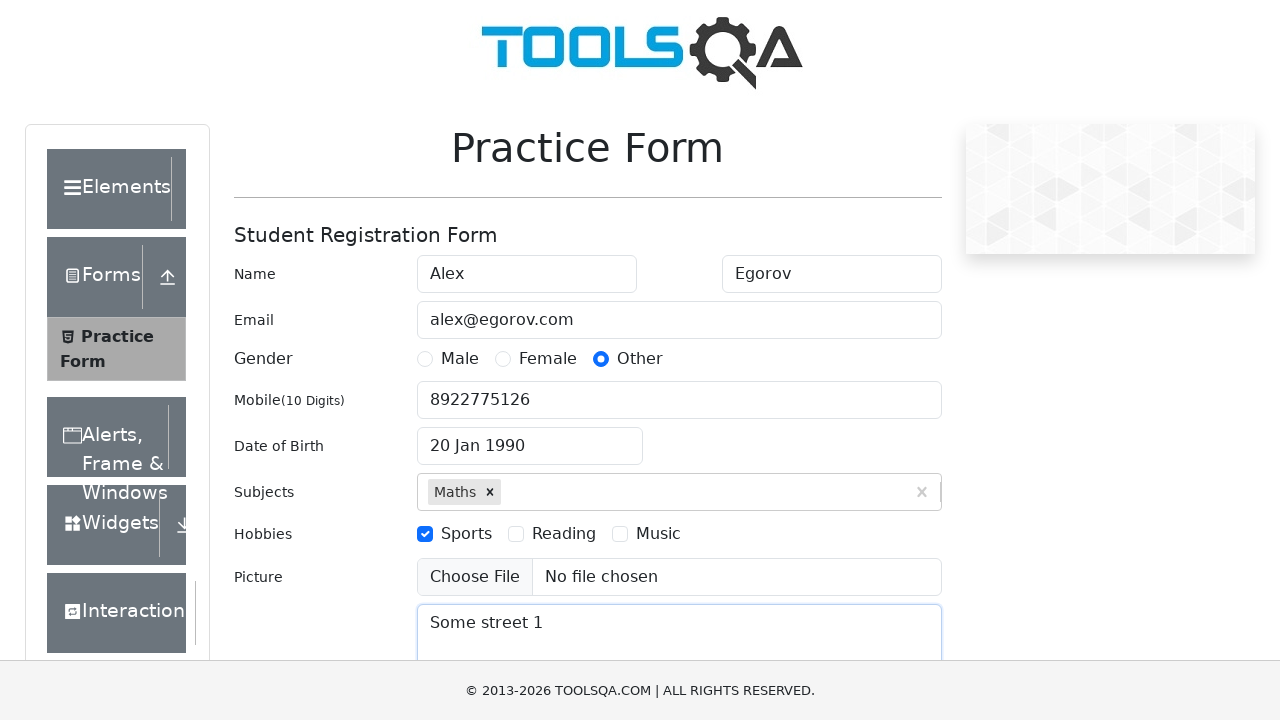

Filled state selection field with 'NCR' on #react-select-3-input
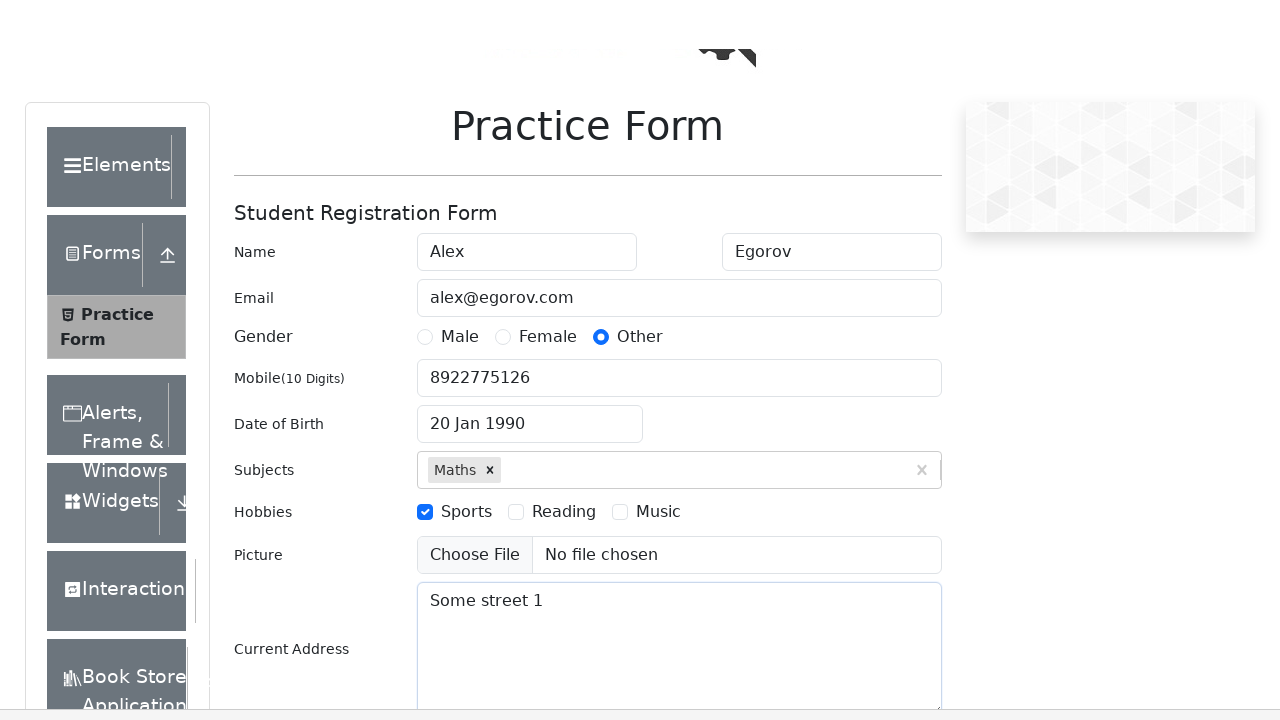

Pressed Enter to confirm state selection on #react-select-3-input
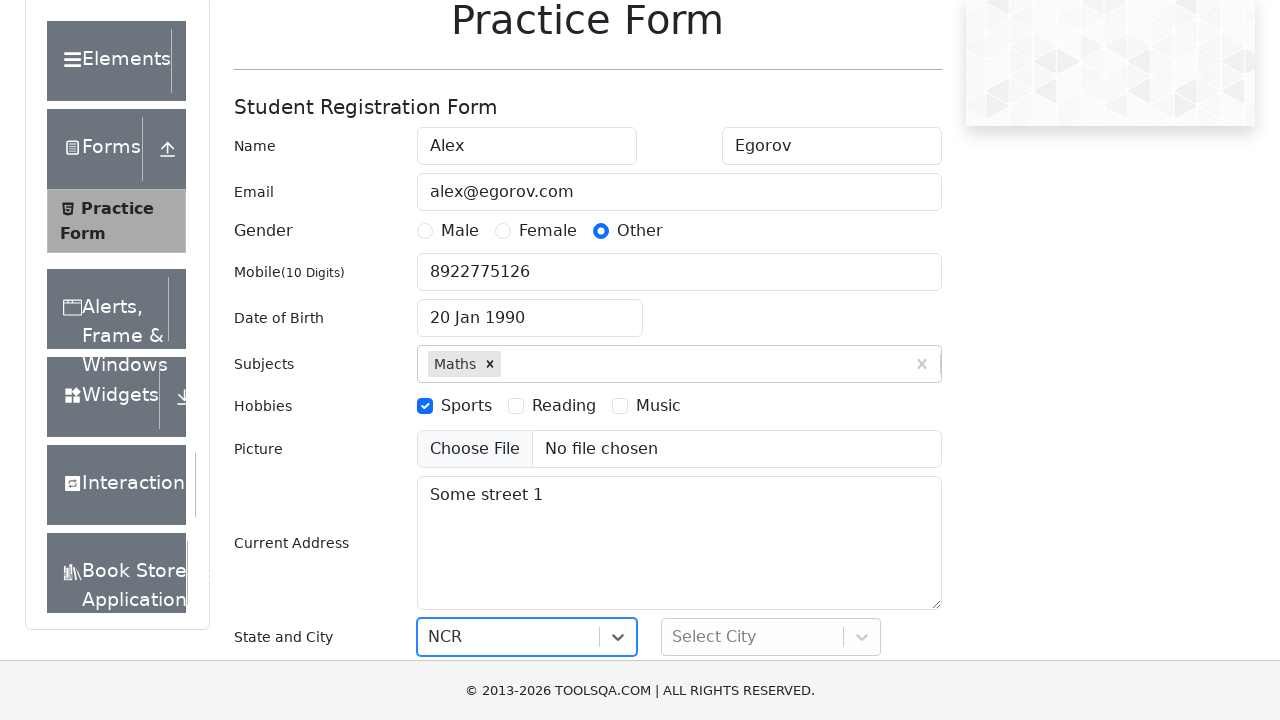

Filled city selection field with 'Noida' on #react-select-4-input
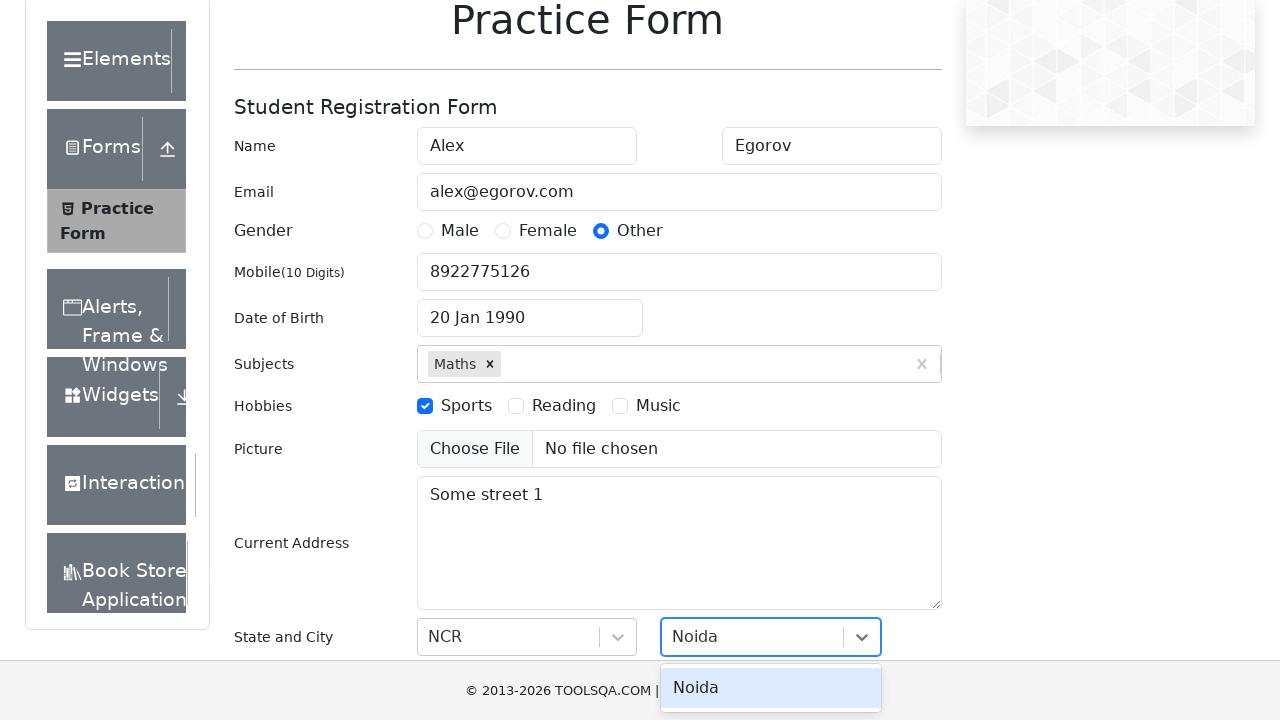

Pressed Enter to confirm city selection on #react-select-4-input
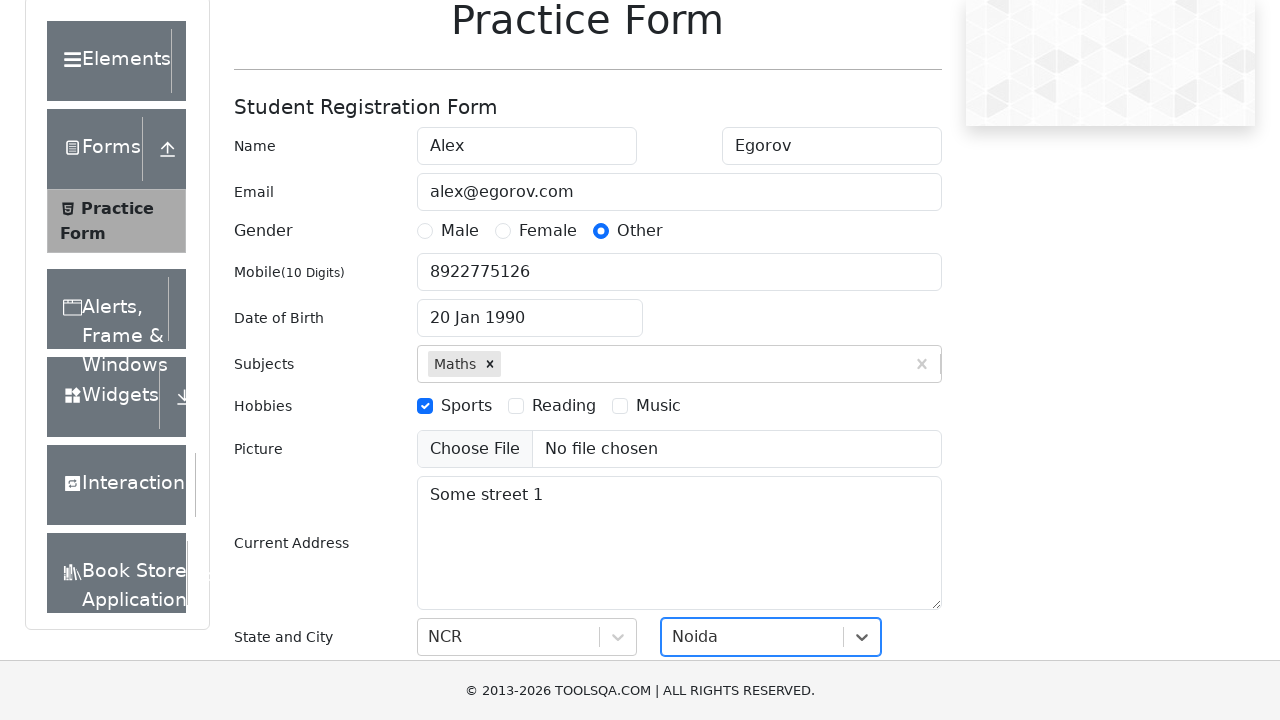

Clicked submit button to register at (885, 499) on #submit
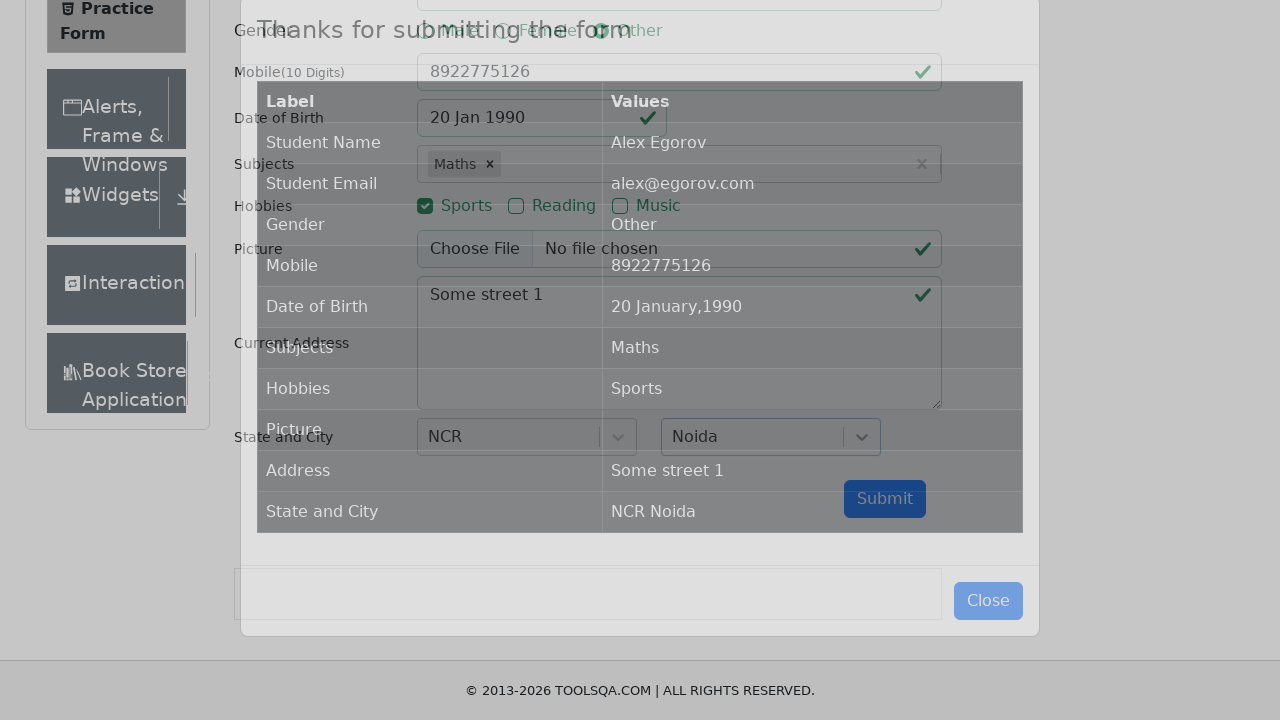

Confirmation modal appeared with submitted data
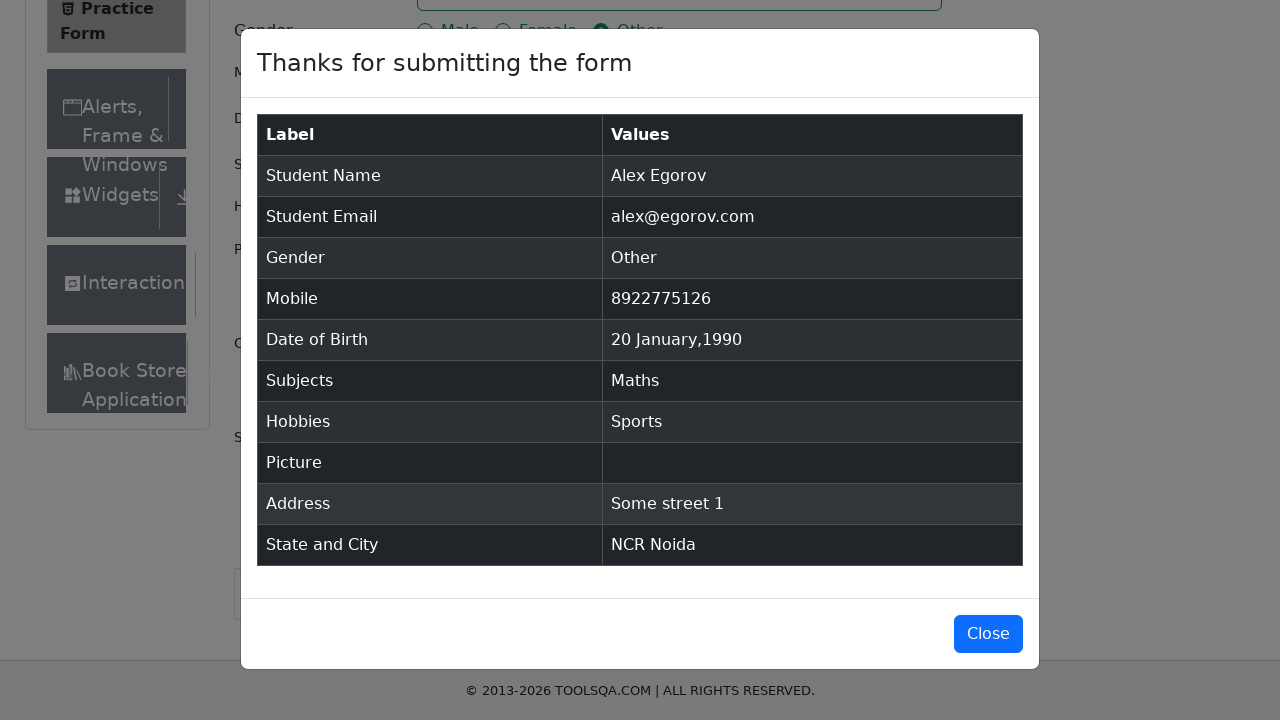

Closed the confirmation modal at (988, 634) on #closeLargeModal
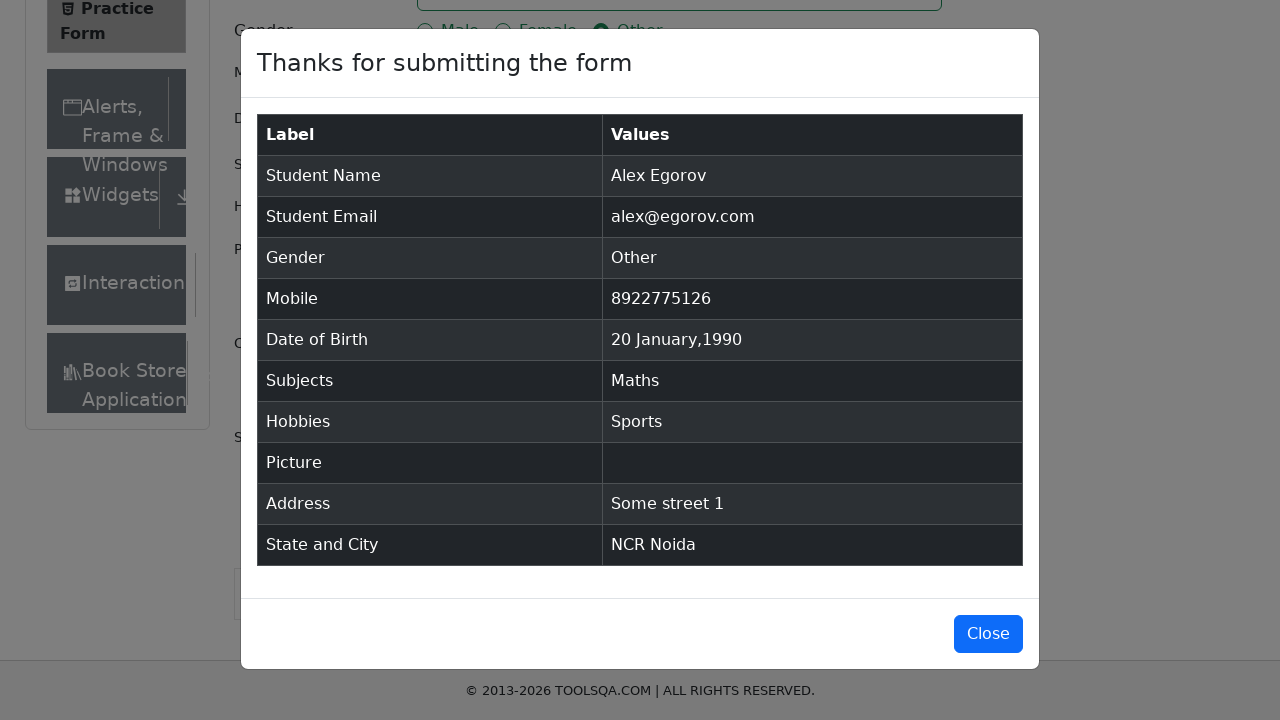

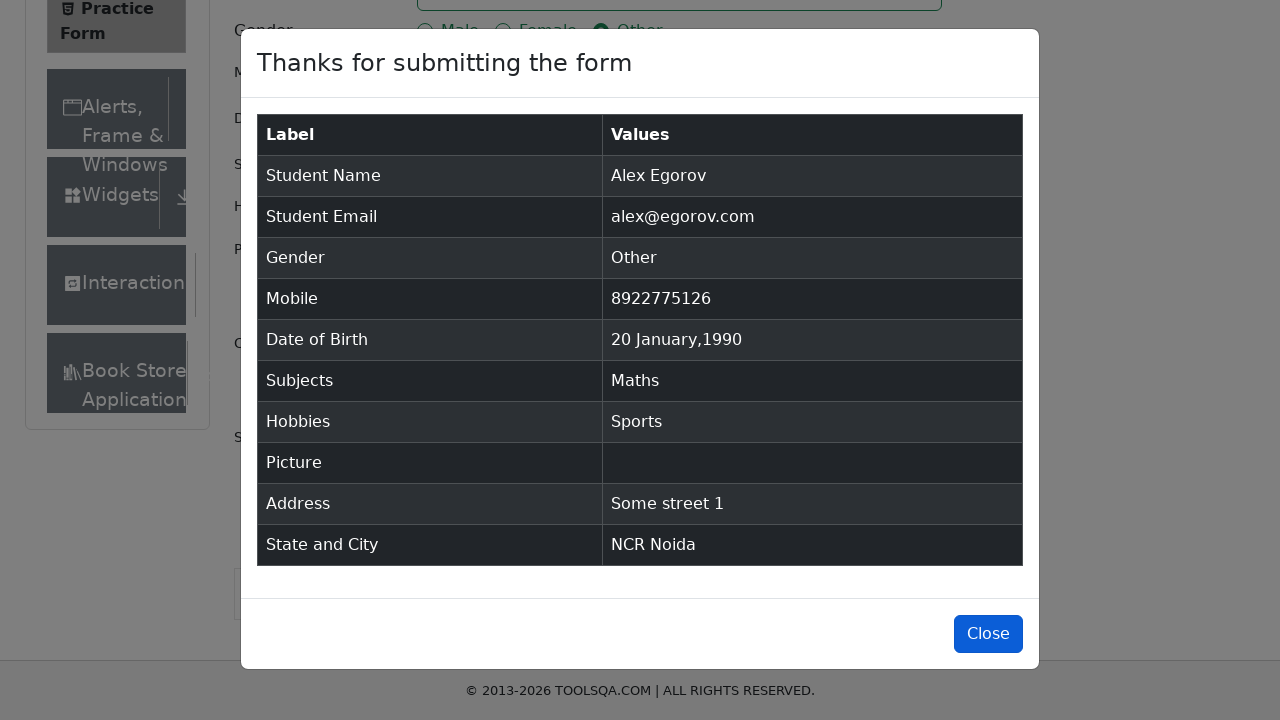